Navigates to the OrangeHRM demo site and clicks on the "OrangeHRM, Inc" link to test basic navigation functionality

Starting URL: https://opensource-demo.orangehrmlive.com/

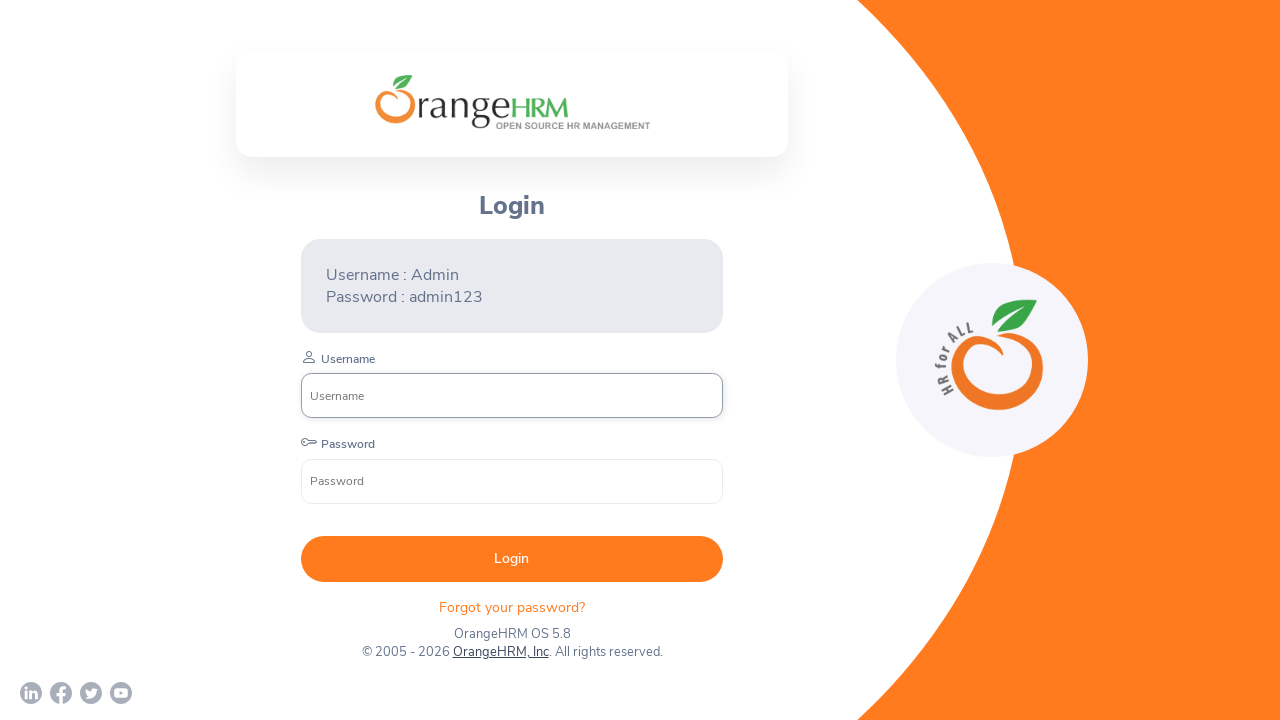

Waited for page DOM to load at https://opensource-demo.orangehrmlive.com/
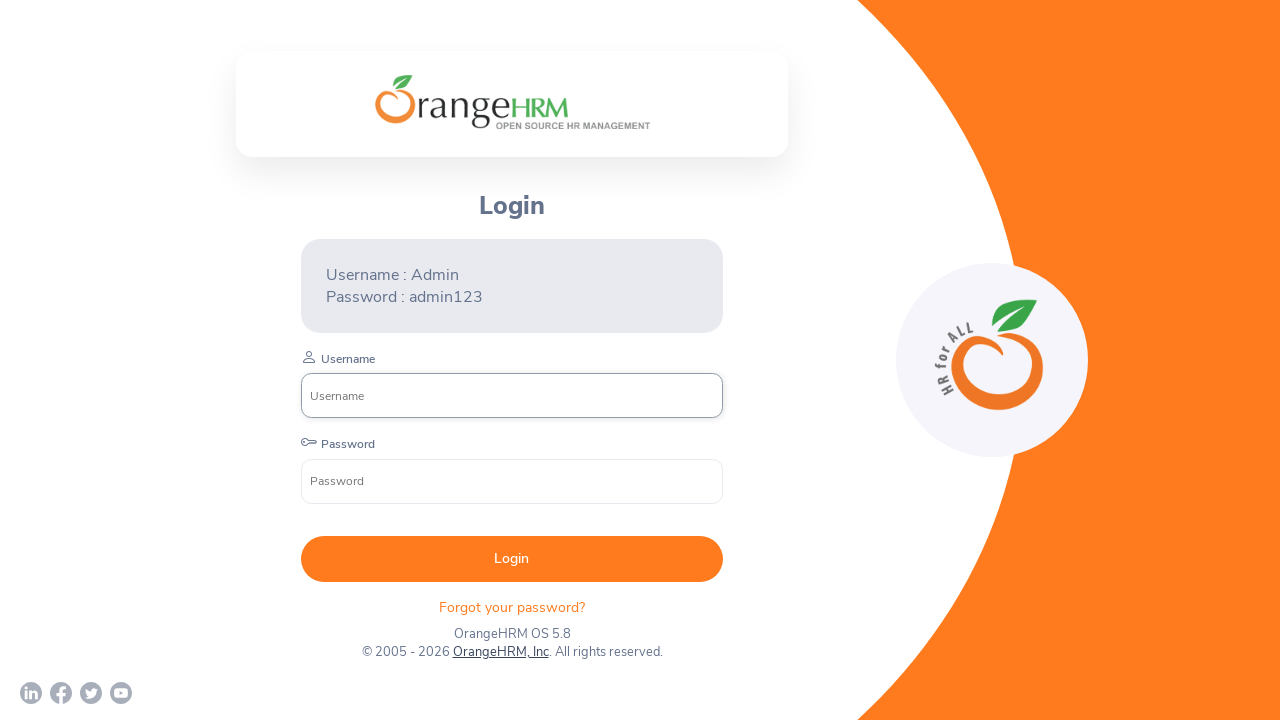

Clicked on the 'OrangeHRM, Inc' link at (500, 652) on text=OrangeHRM, Inc
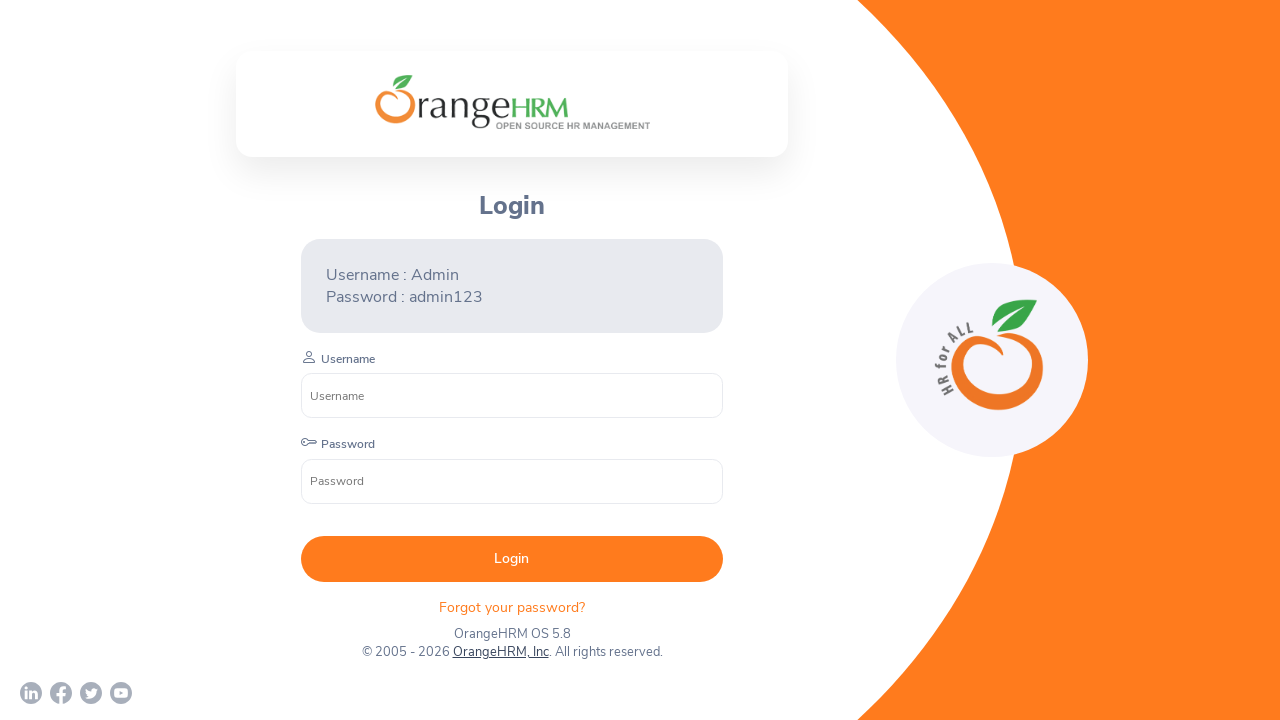

Navigation completed after clicking OrangeHRM, Inc link
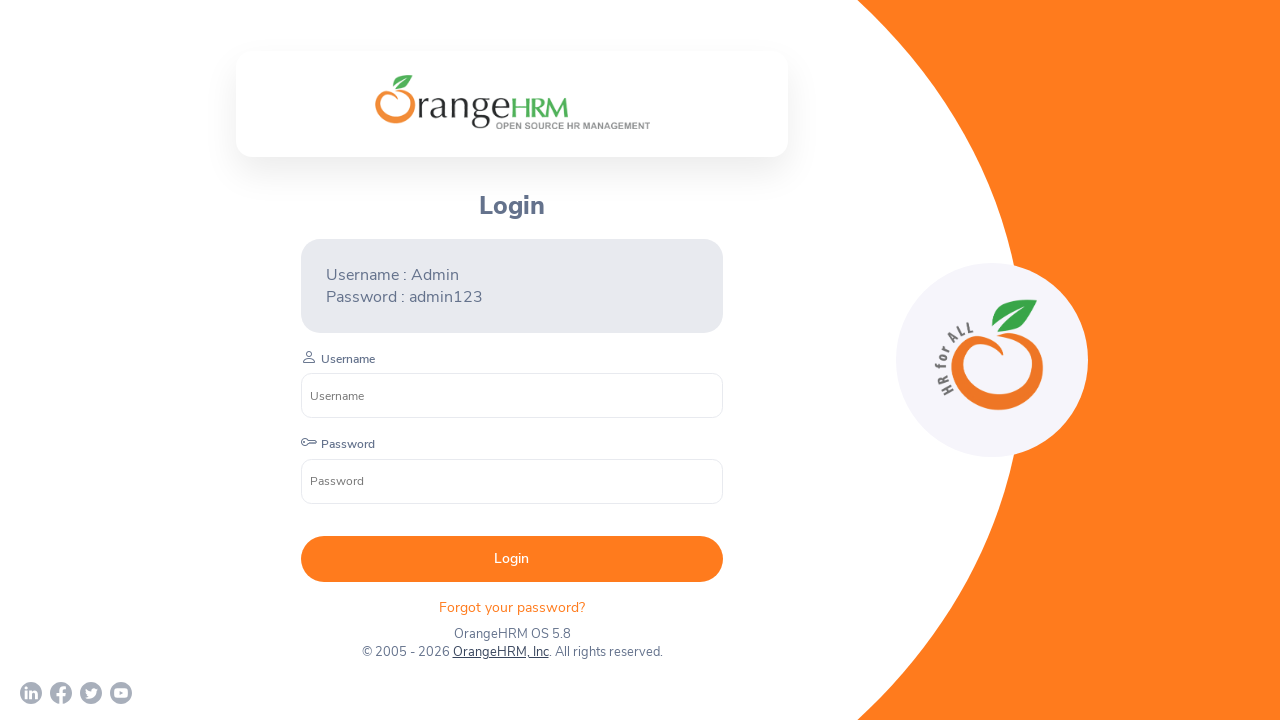

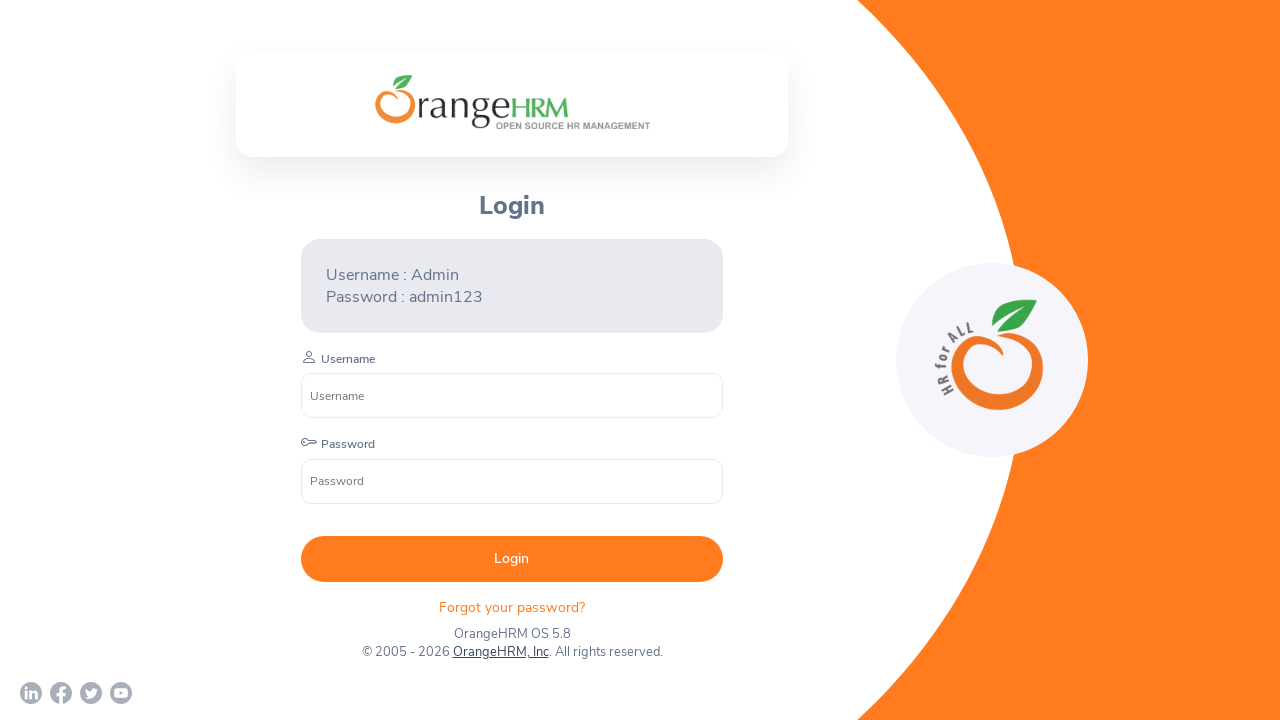